Navigates to NYSE IPO center page and waits for the priced deals table to load, verifying table rows are visible

Starting URL: https://www.nyse.com/ipo-center/recent-ipo

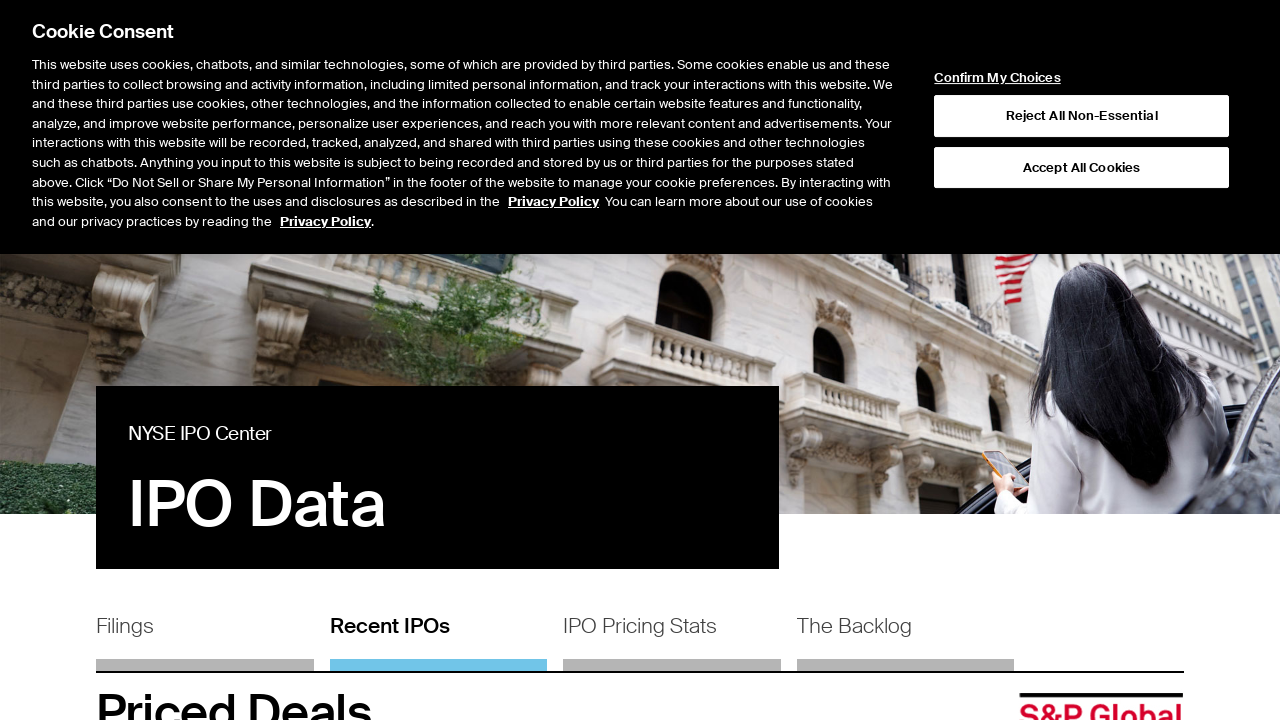

Navigated to NYSE IPO center recent IPO page
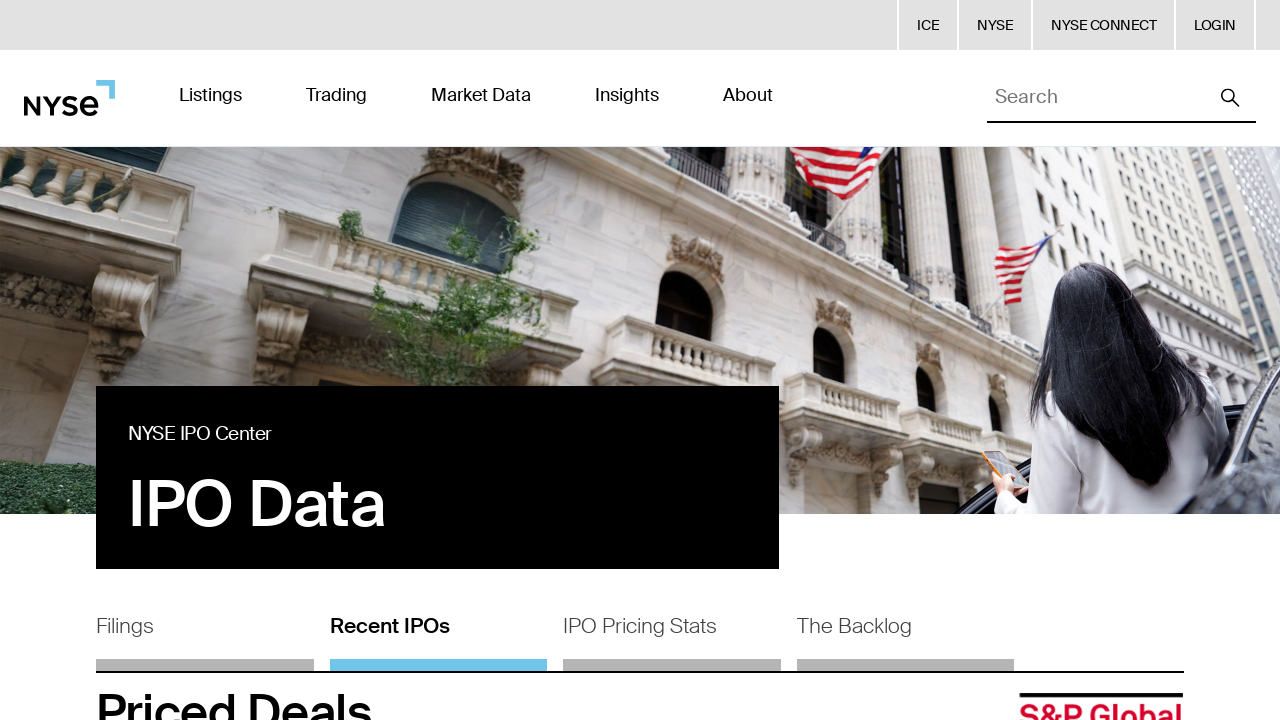

Priced deals table rows became visible
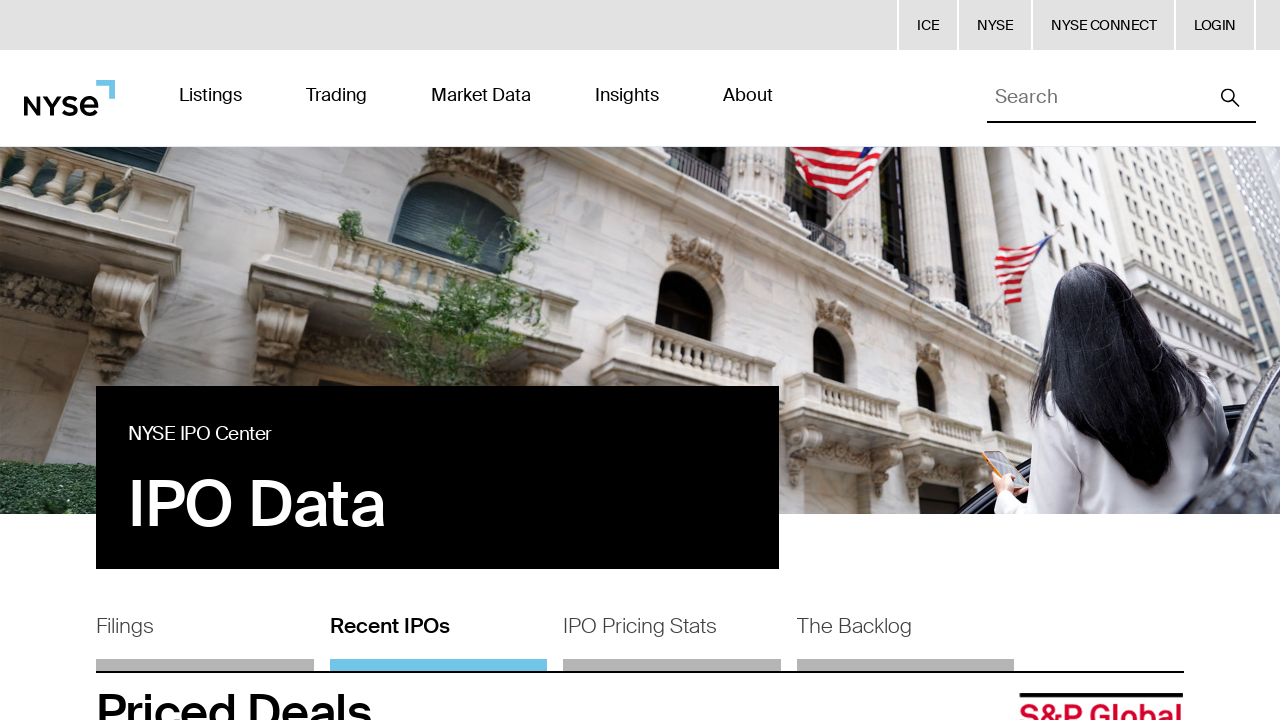

Located priced deals table rows
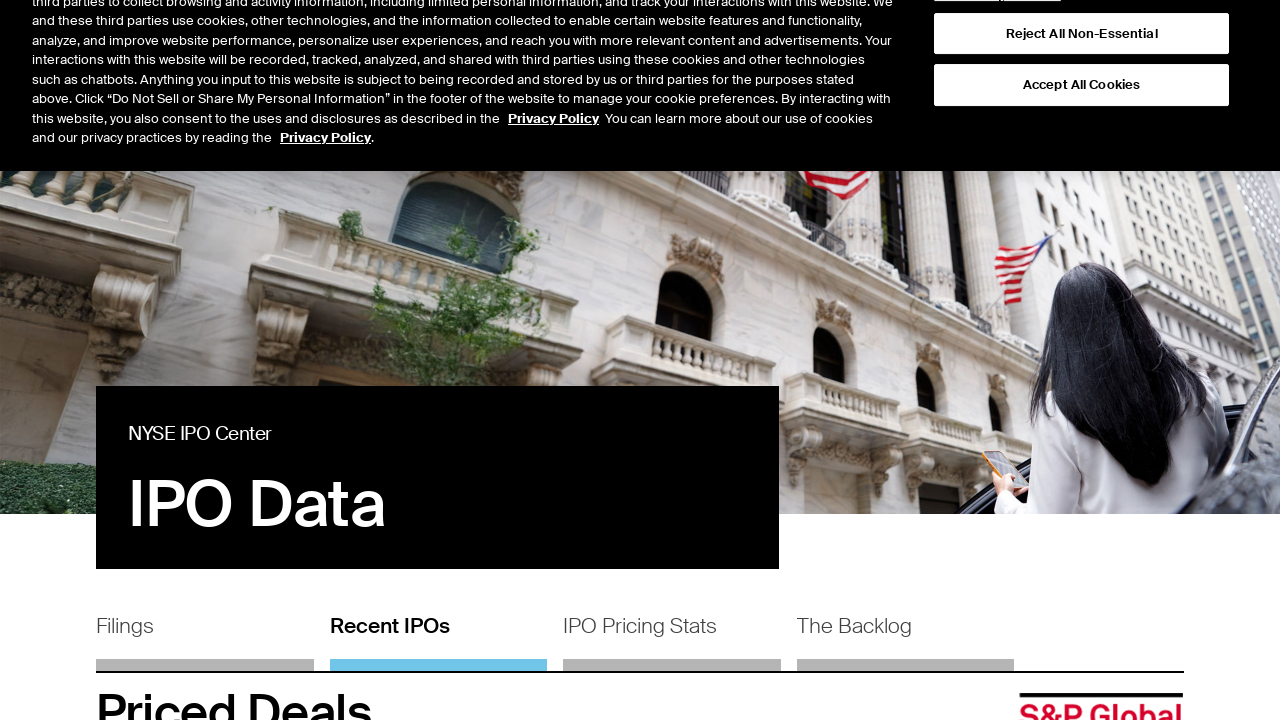

First table row is visible, confirming table data has loaded
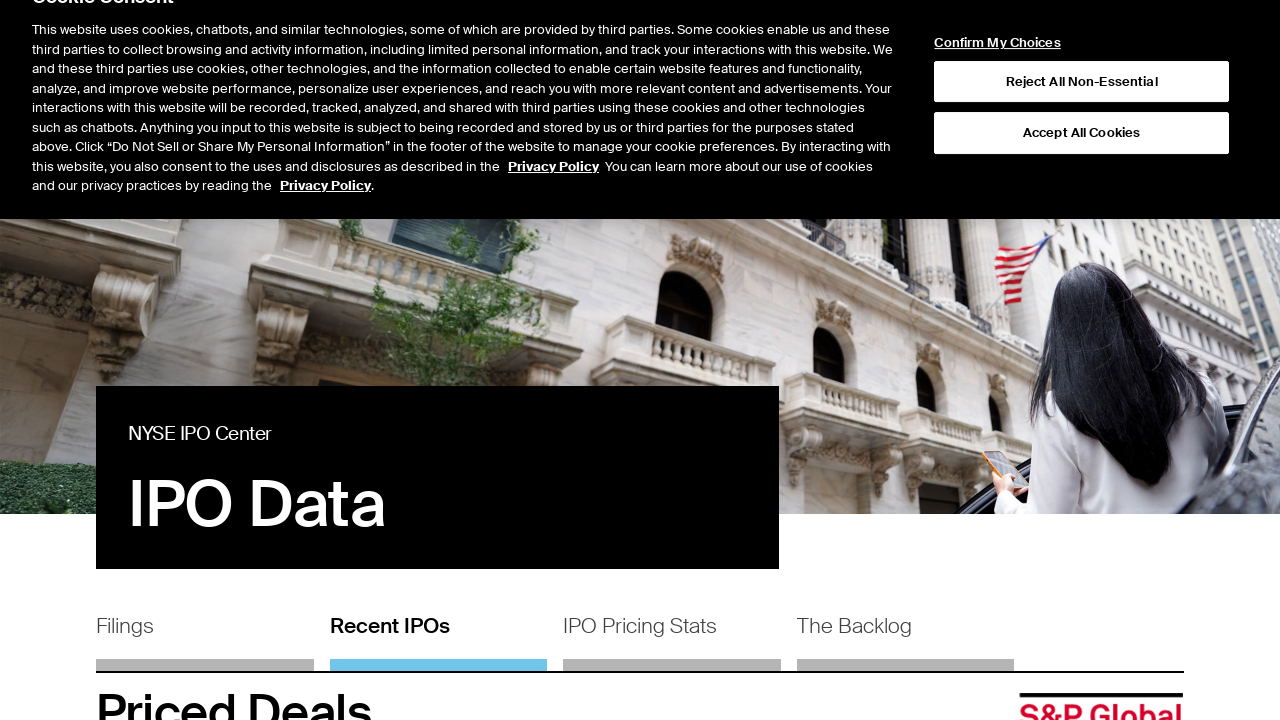

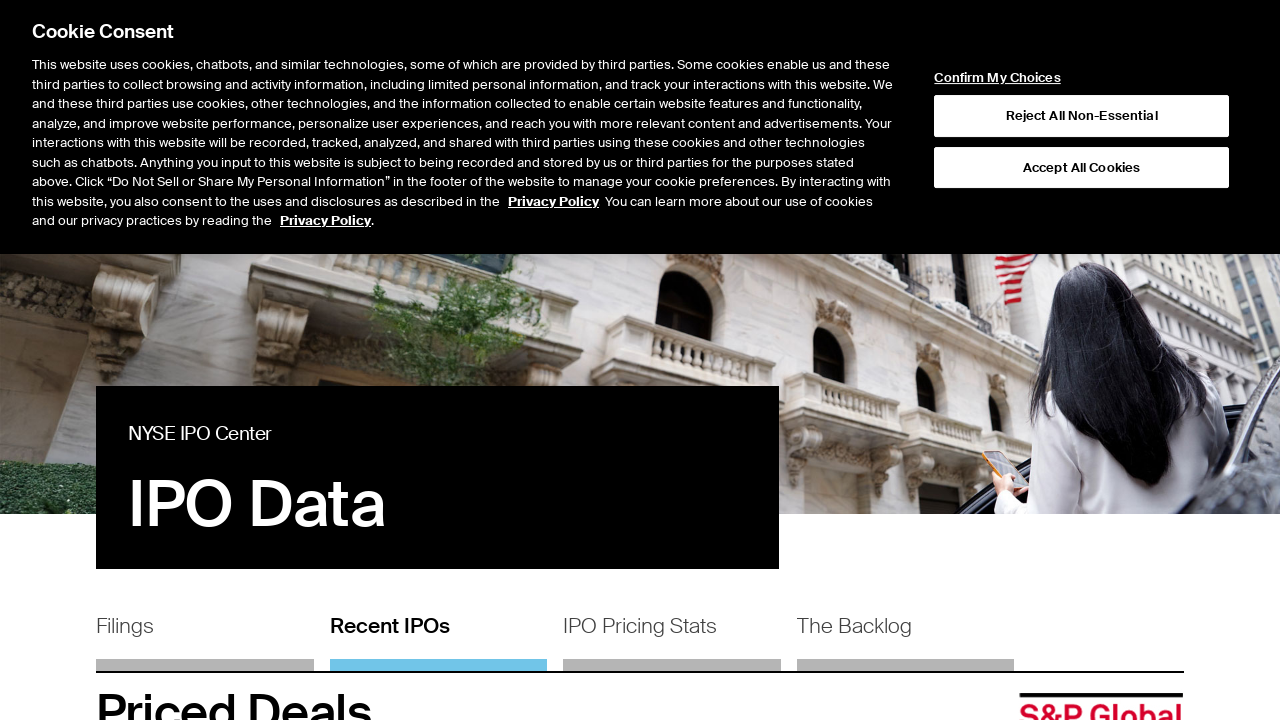